Tests JavaScript alert dialog by clicking the alert button, accepting the alert, and verifying the result message is displayed correctly.

Starting URL: https://the-internet.herokuapp.com/javascript_alerts

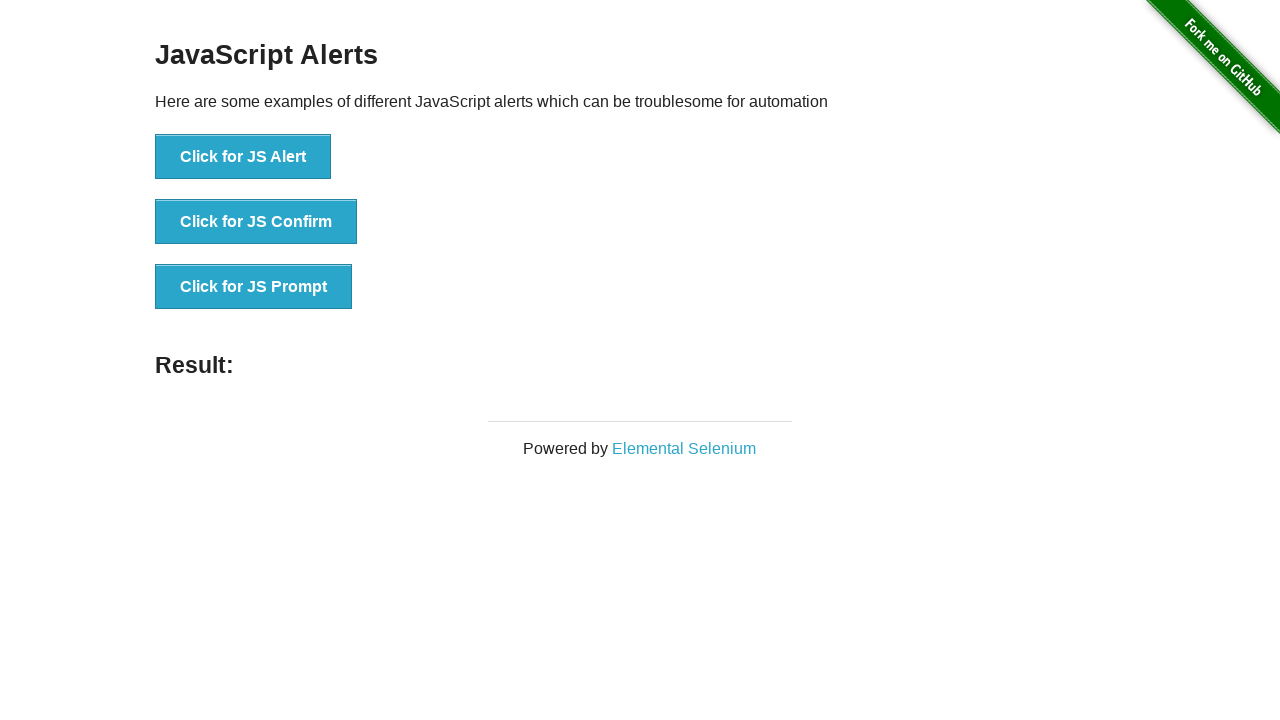

Clicked the 'Click for JS Alert' button at (243, 157) on xpath=//button[text()='Click for JS Alert']
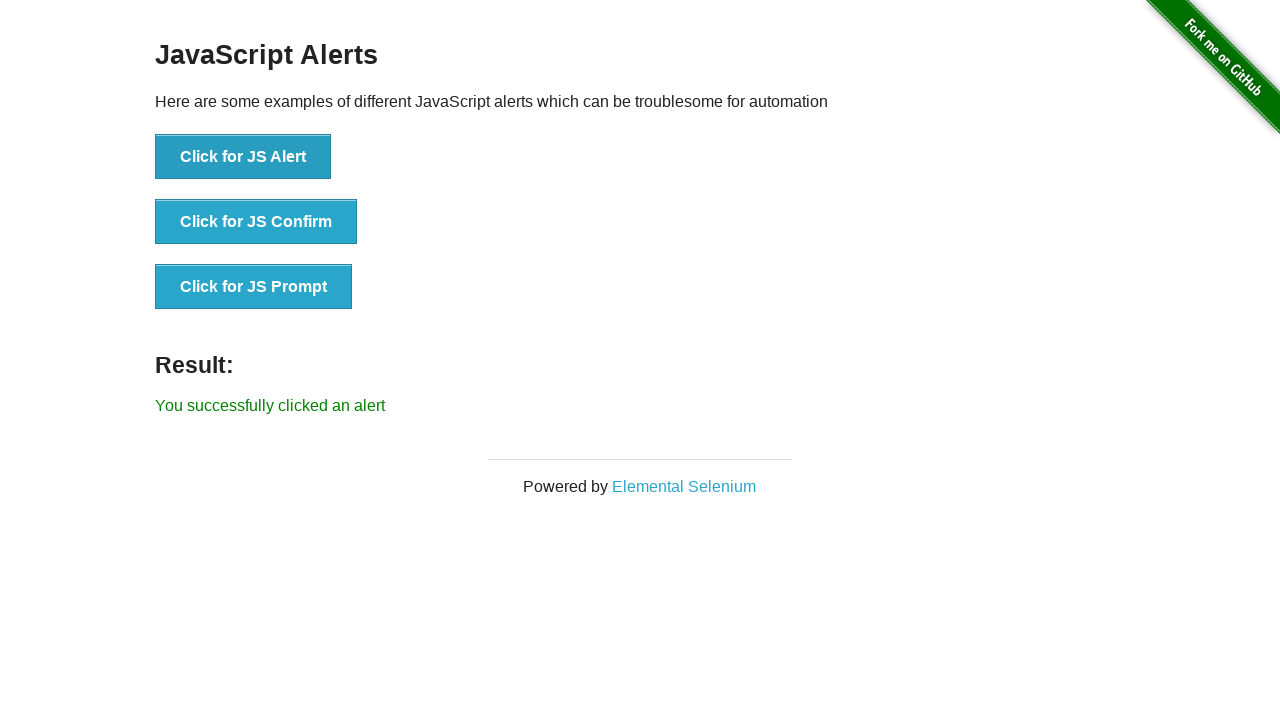

Set up dialog handler to accept alerts
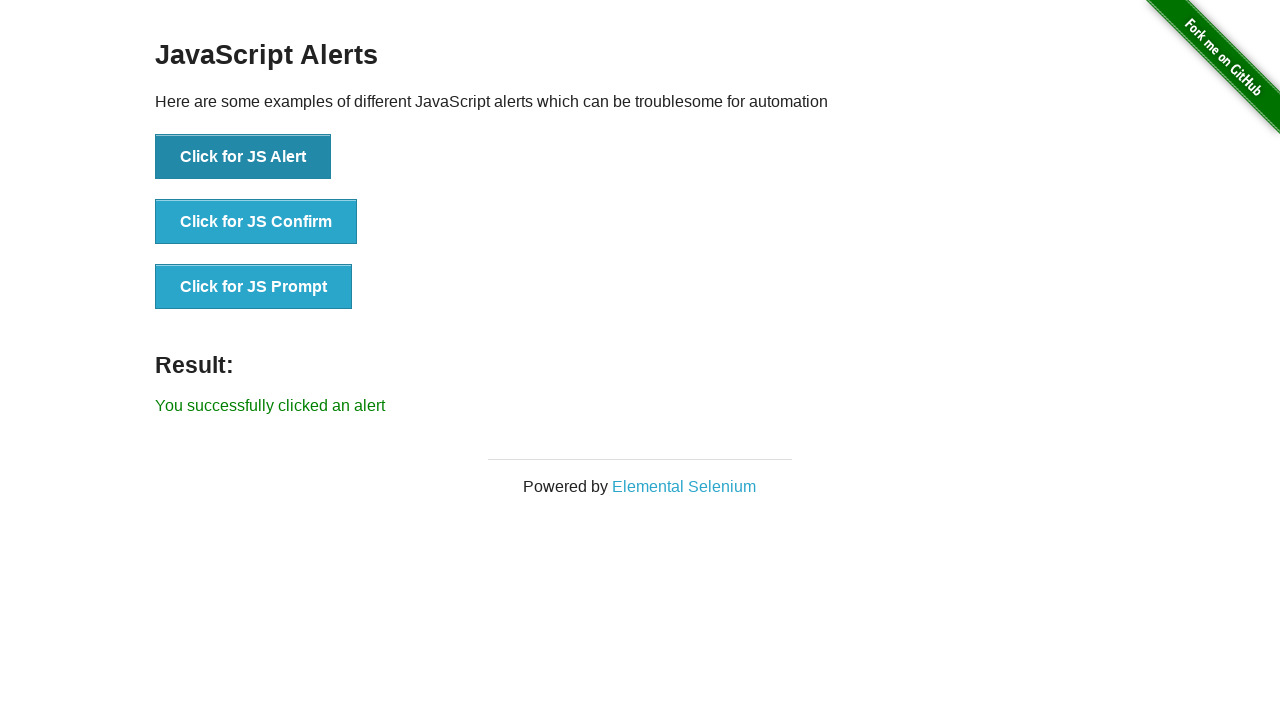

Alert dialog was accepted and result message element loaded
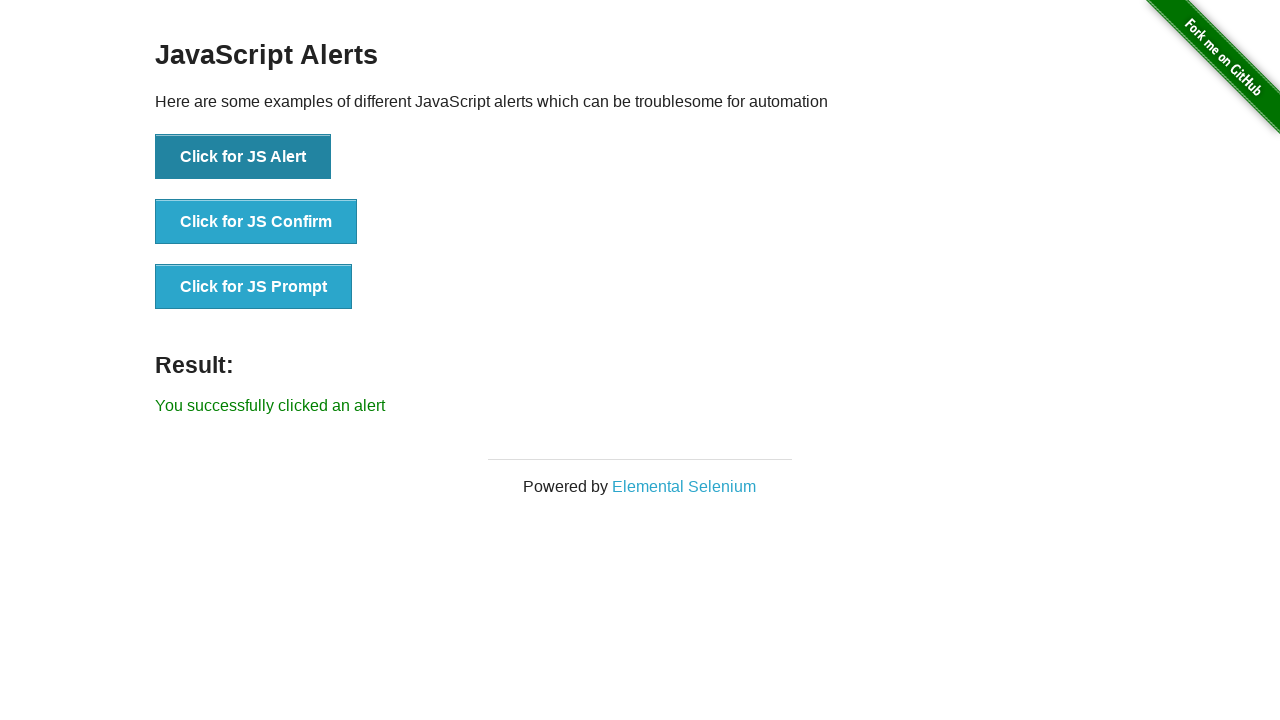

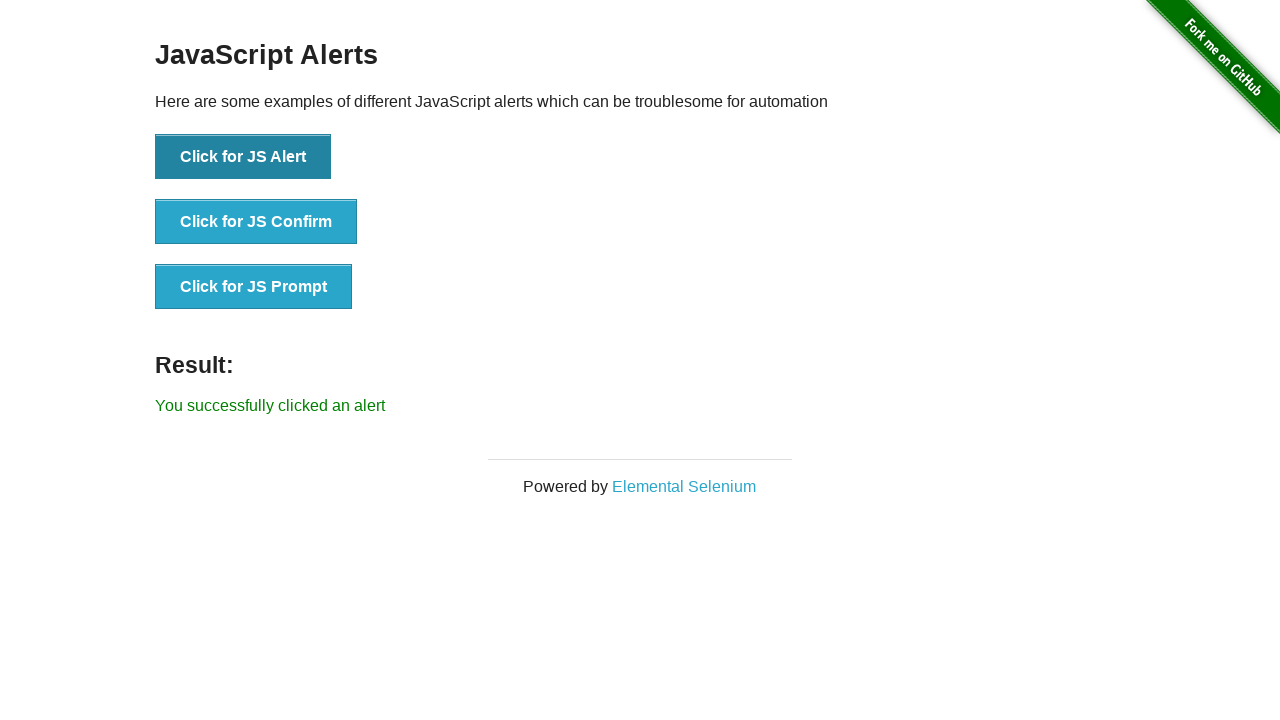